Tests browser navigation functionality by navigating to a page, then using back, forward, and refresh browser actions

Starting URL: https://telranedu.web.app/home

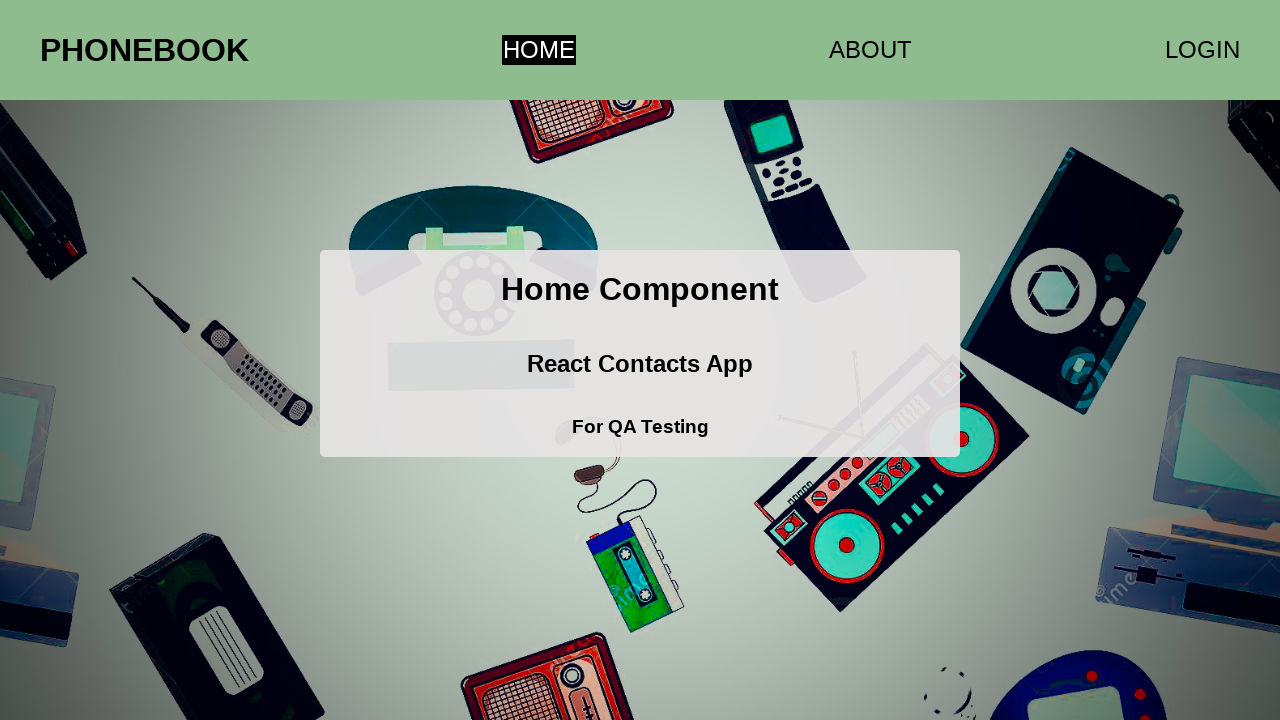

Navigated to starting URL https://telranedu.web.app/home
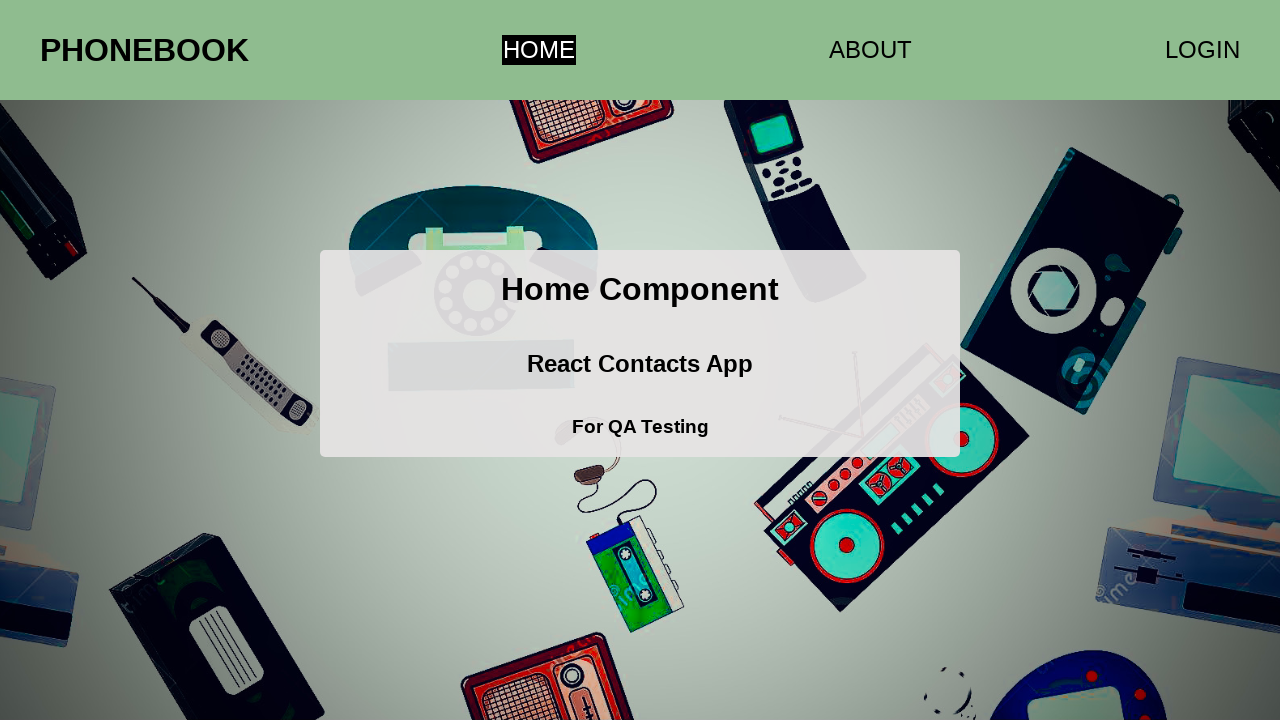

Navigated back in browser history
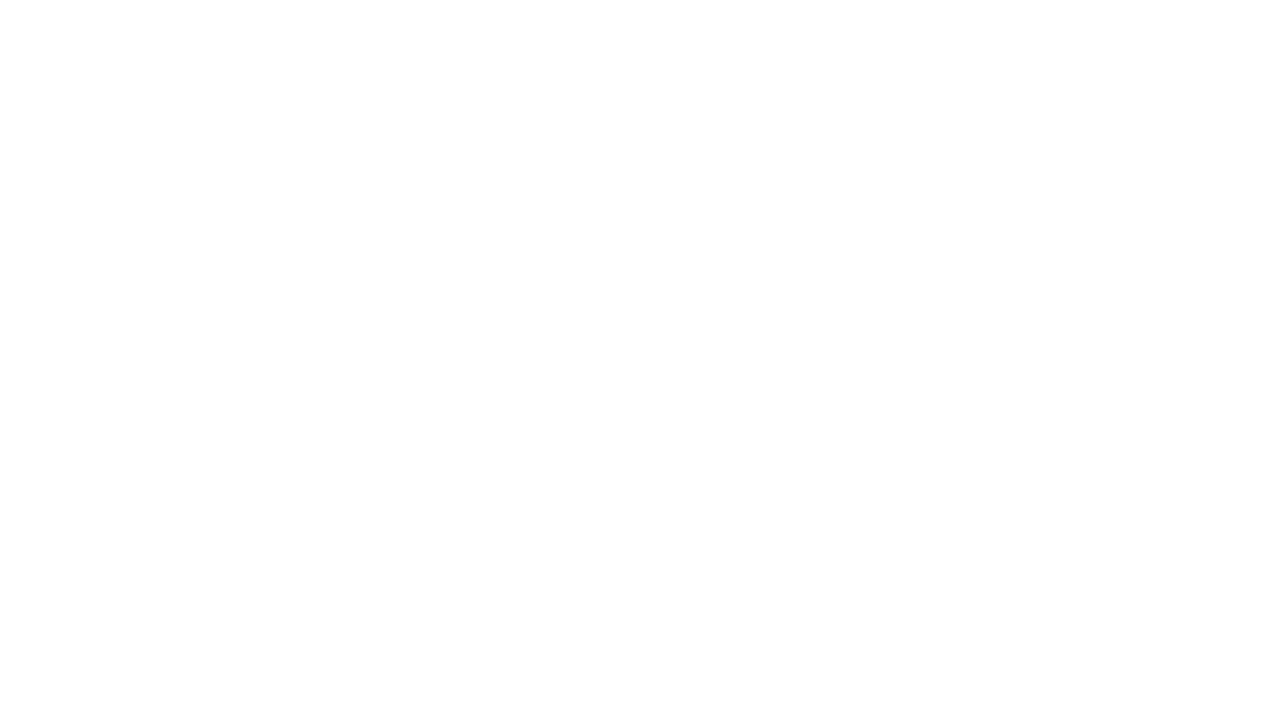

Navigated forward in browser history
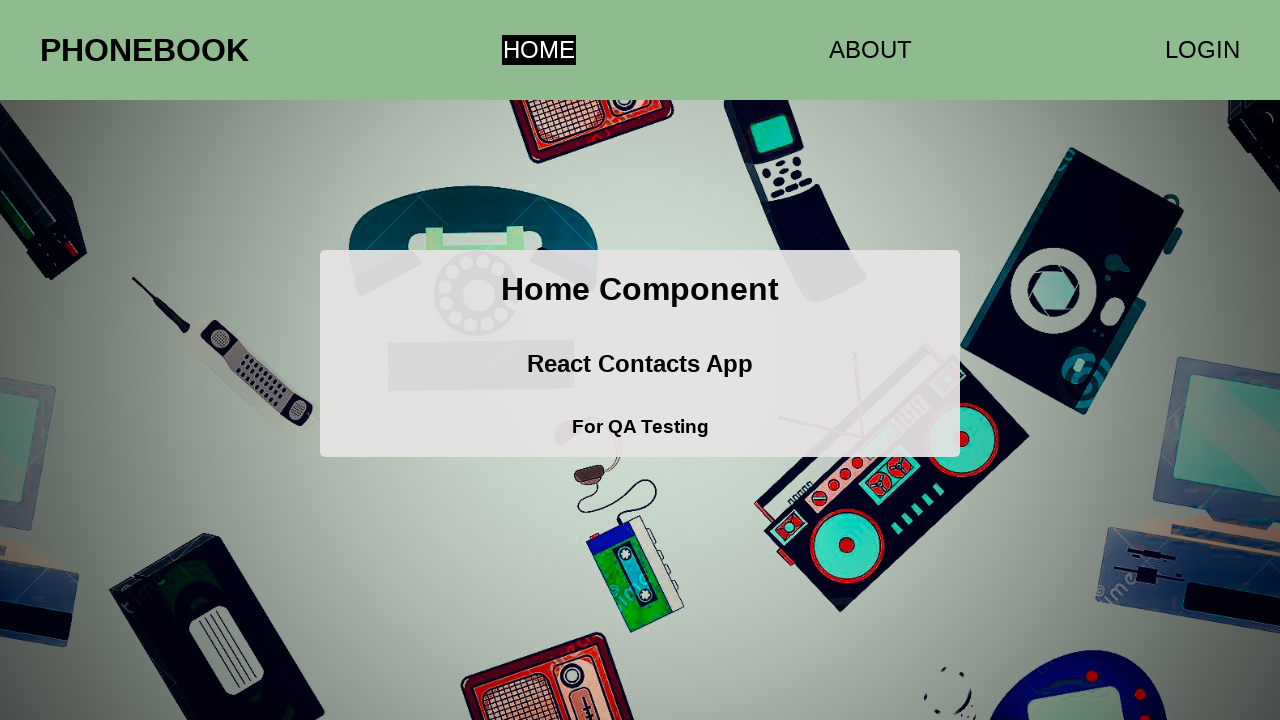

Refreshed the page
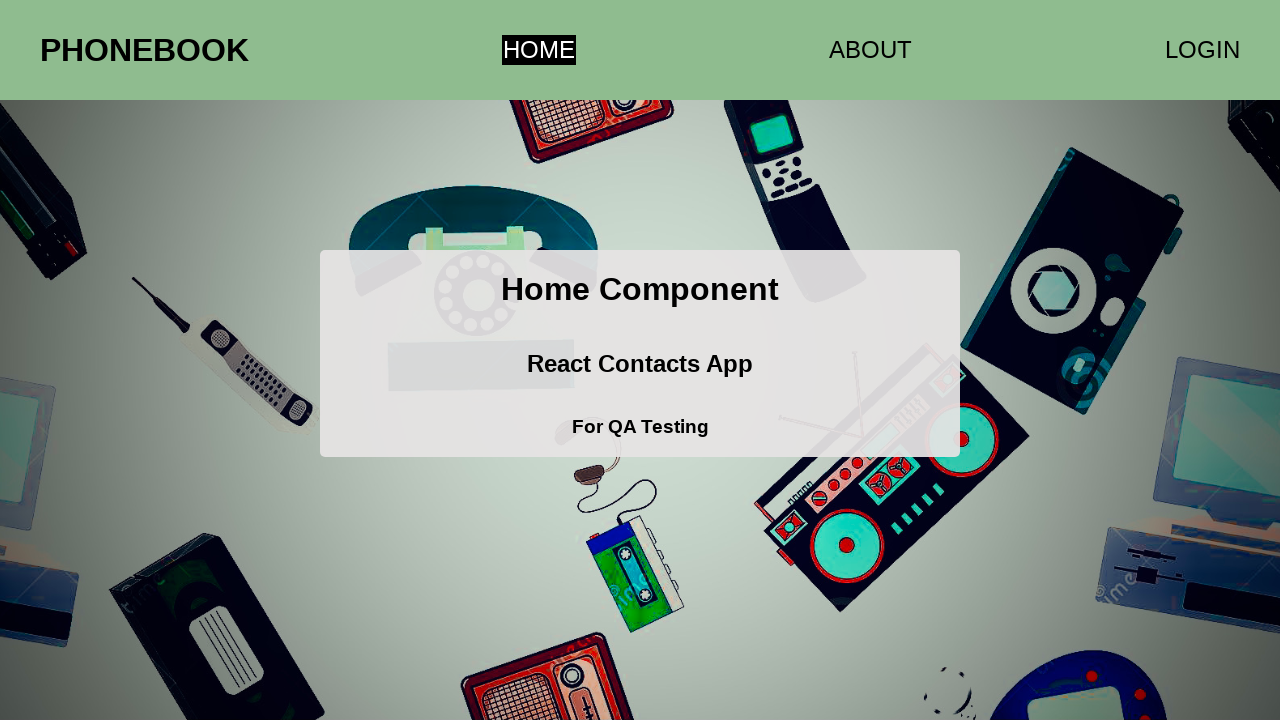

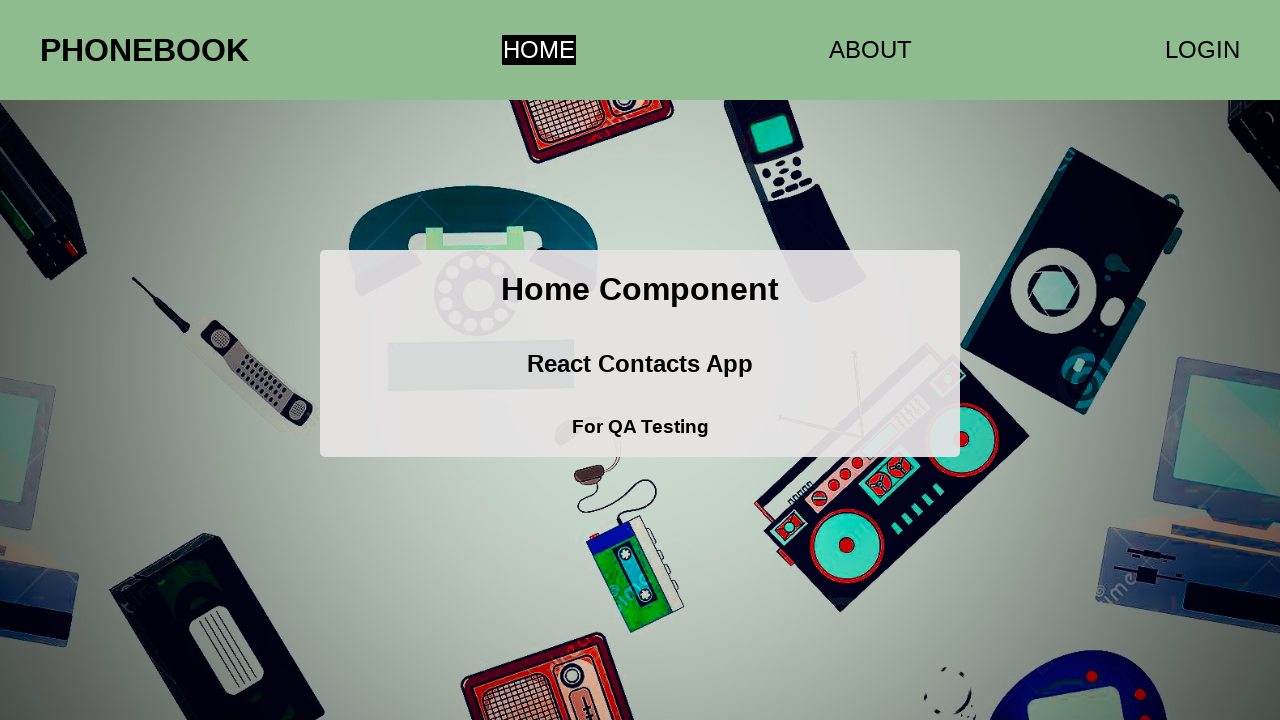